Navigates City of Orange meeting calendar by selecting 'all years' from date dropdown and 'City Council' from department dropdown to filter meetings

Starting URL: https://cityoforange.legistar.com/Calendar.aspx

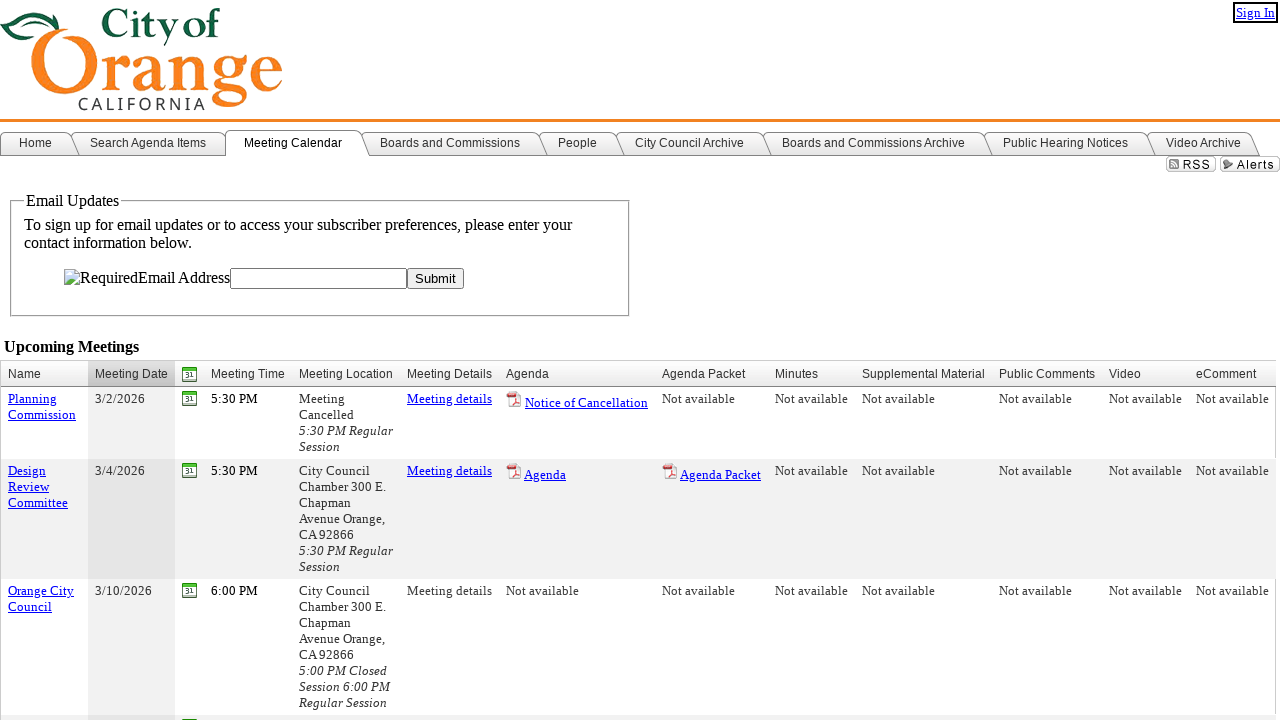

Date dropdown selector loaded
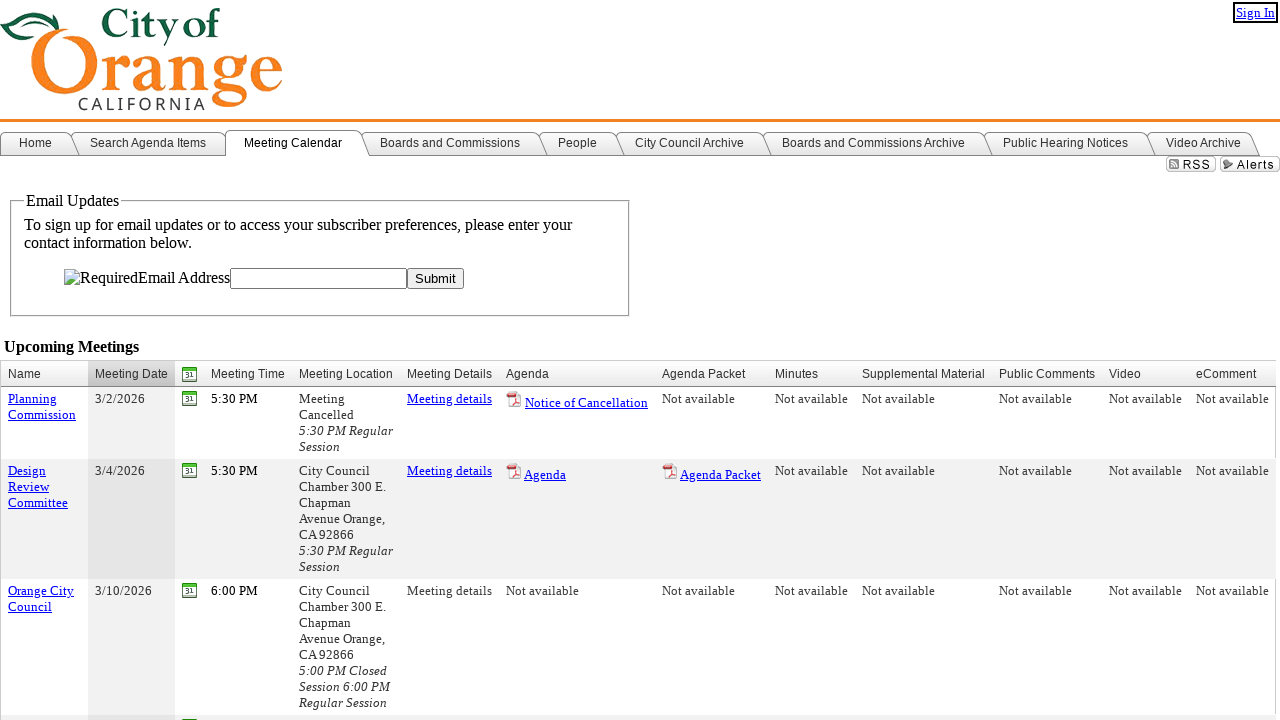

Clicked date dropdown to open it at (320, 360) on #ctl00_ContentPlaceHolder1_lstYears_Input
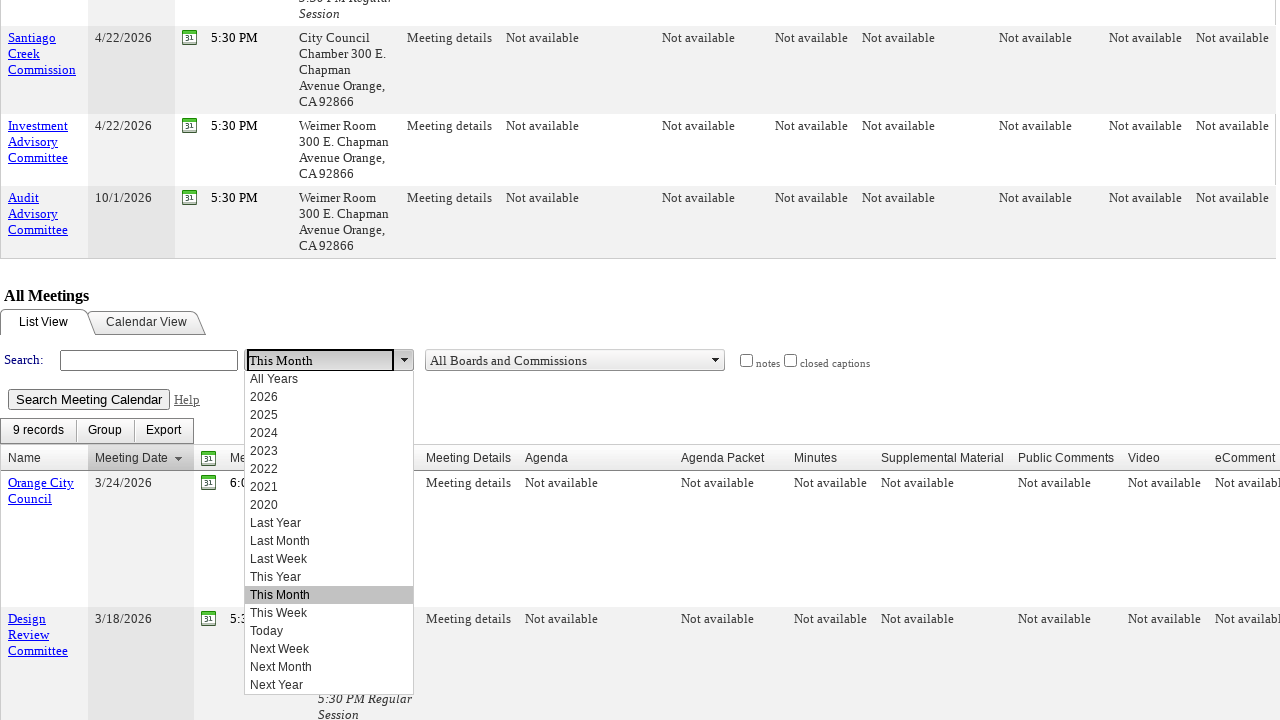

Navigated to 'all years' option using arrow keys
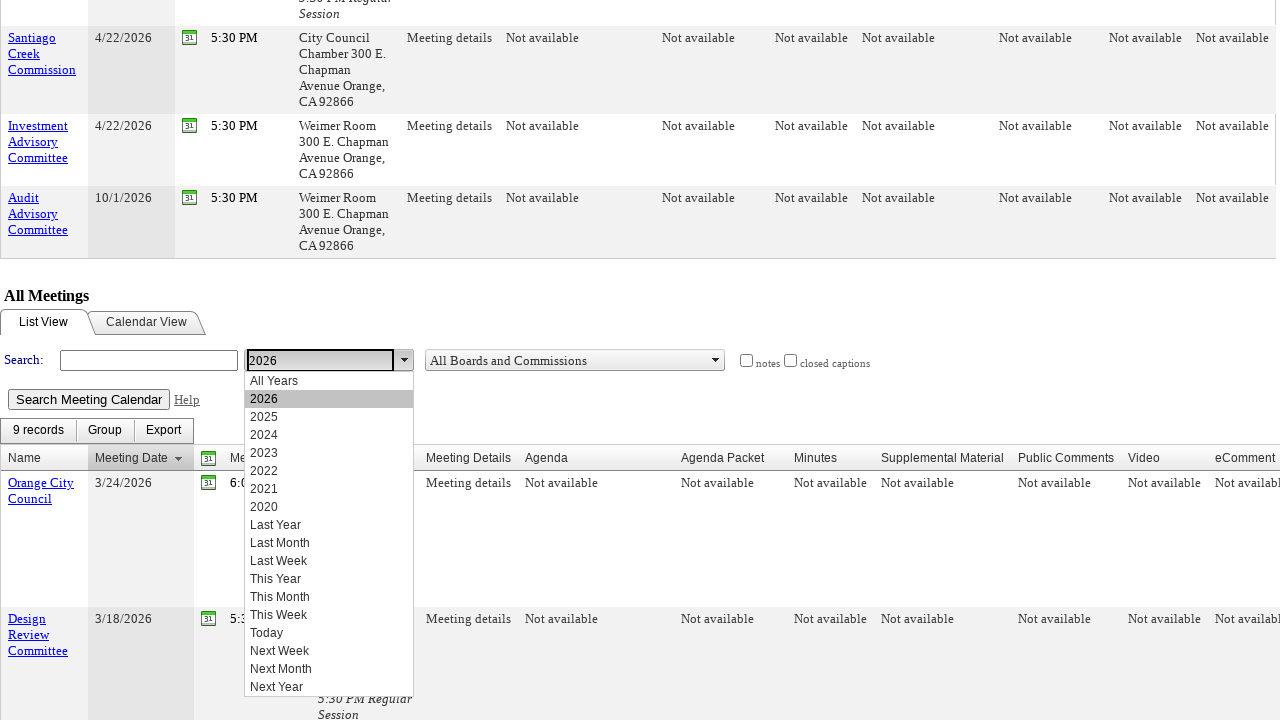

Selected 'all years' from date dropdown
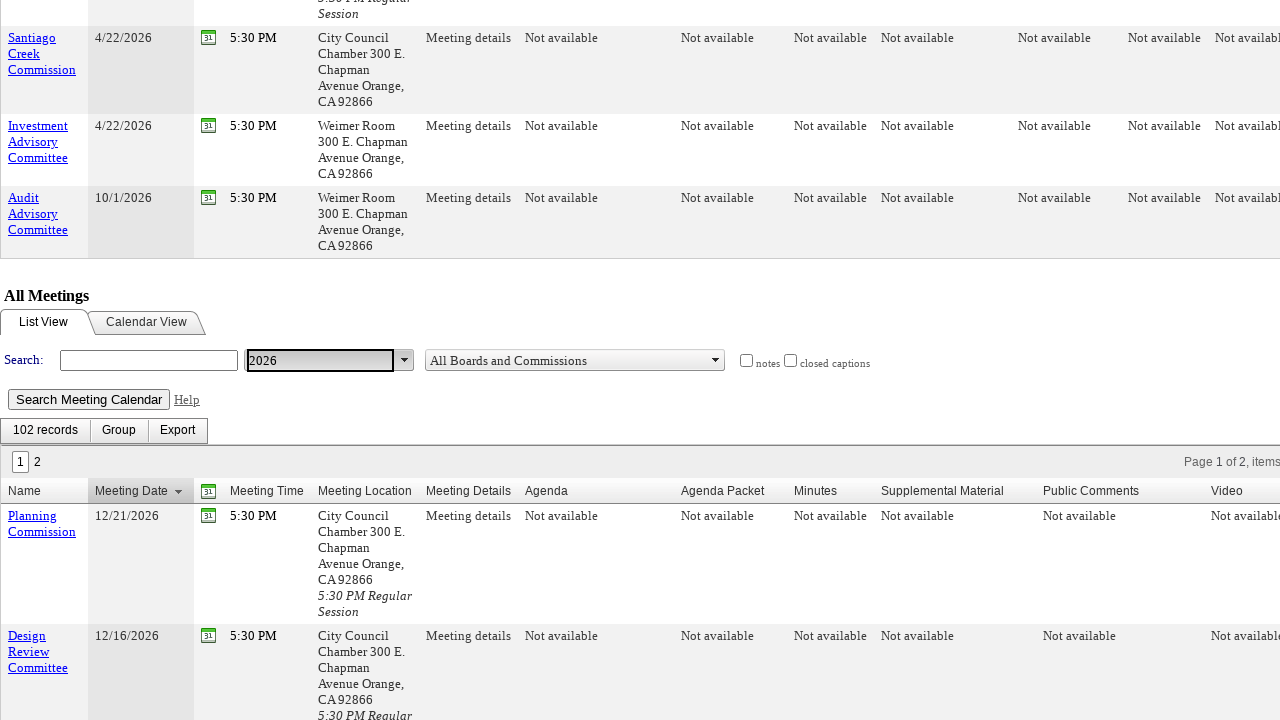

Waited 5 seconds for page to update after selecting all years
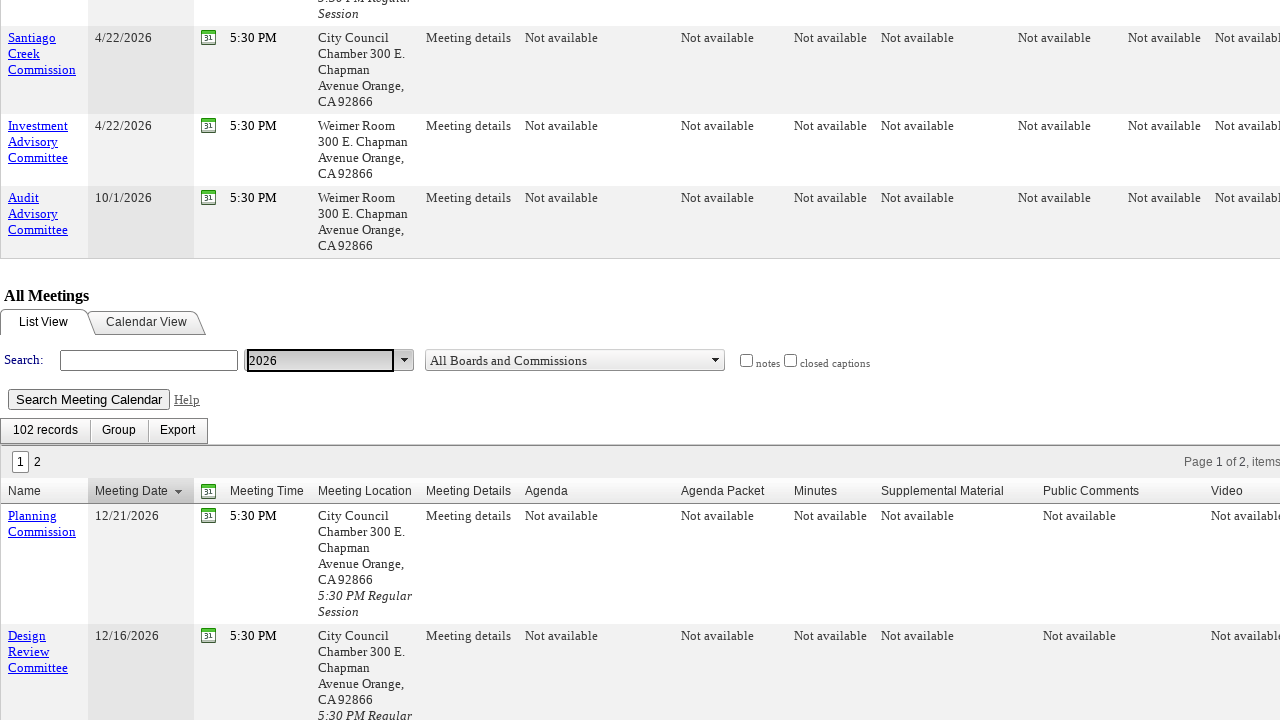

Department dropdown selector loaded
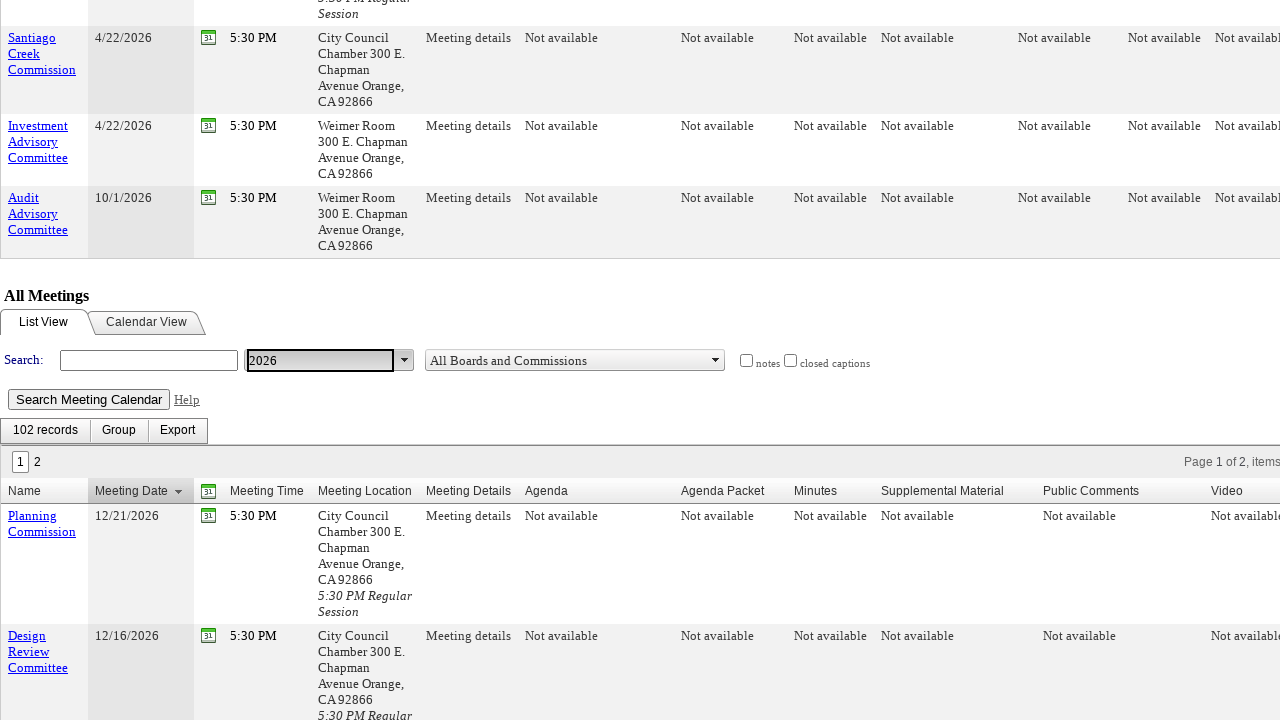

Clicked department dropdown to open it at (566, 360) on #ctl00_ContentPlaceHolder1_lstBodies_Input
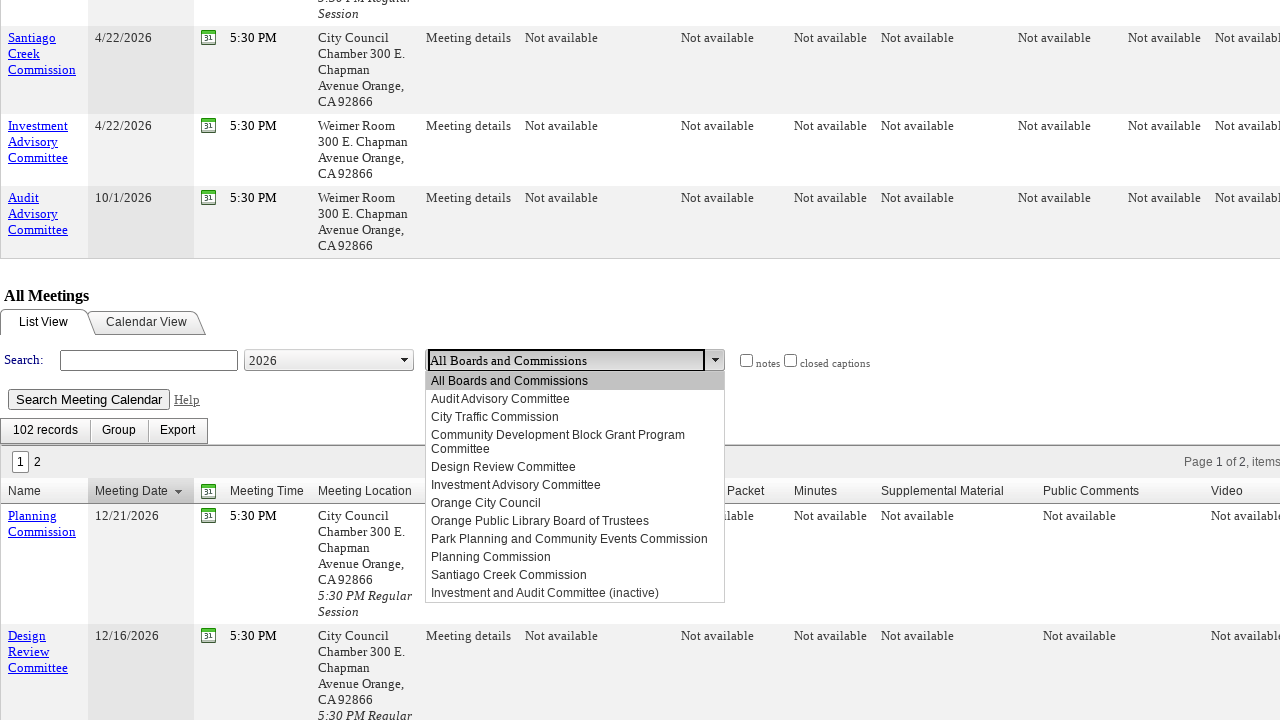

Navigated down to City Council option
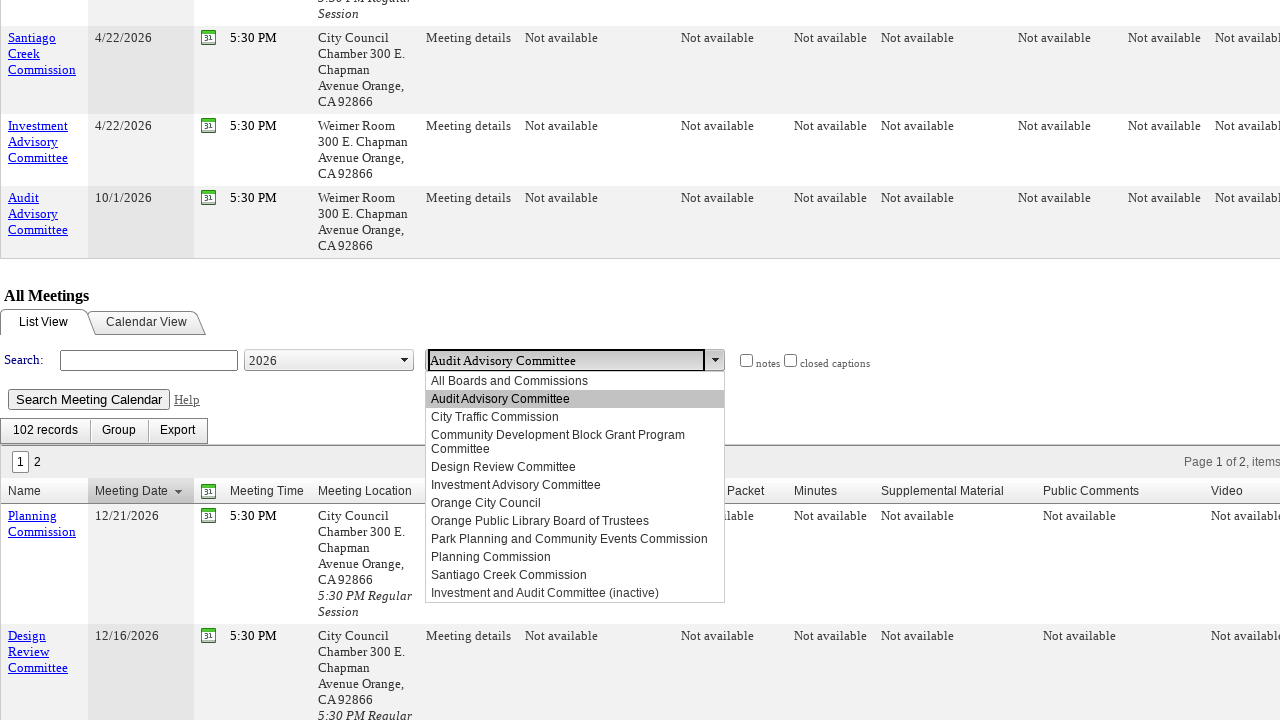

Selected 'City Council' from department dropdown
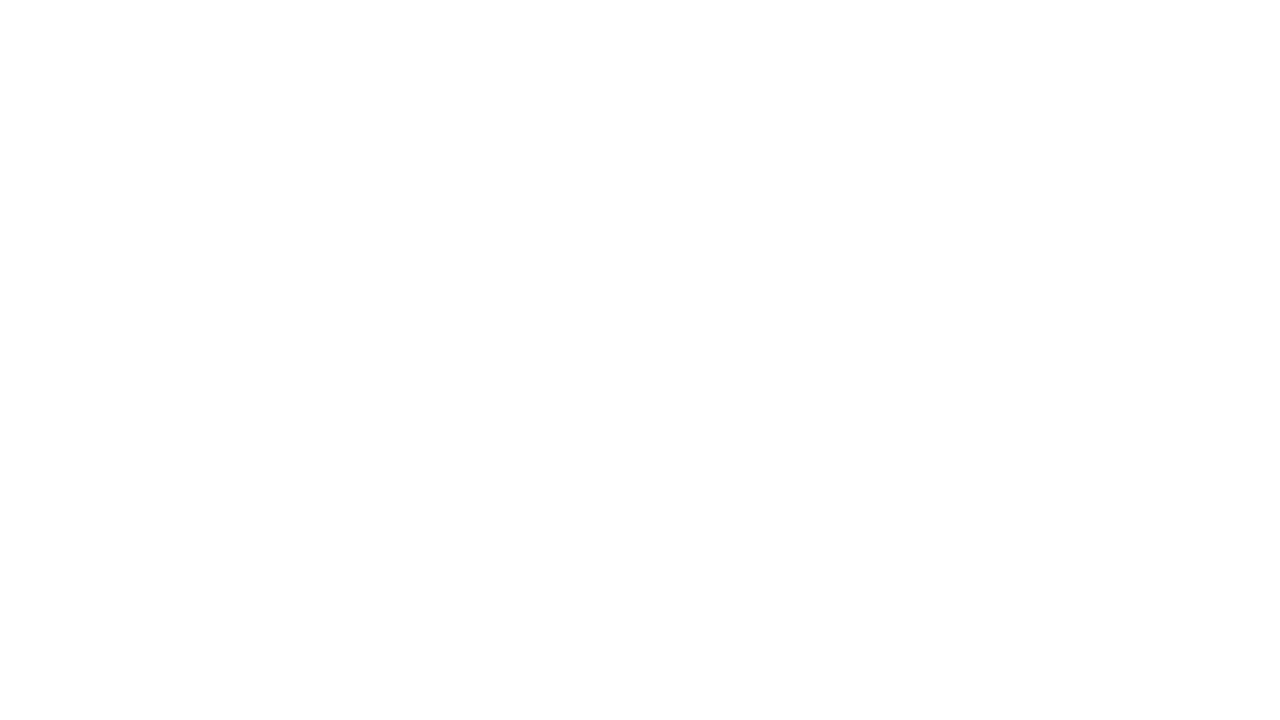

Waited 5 seconds for page to update after selecting City Council
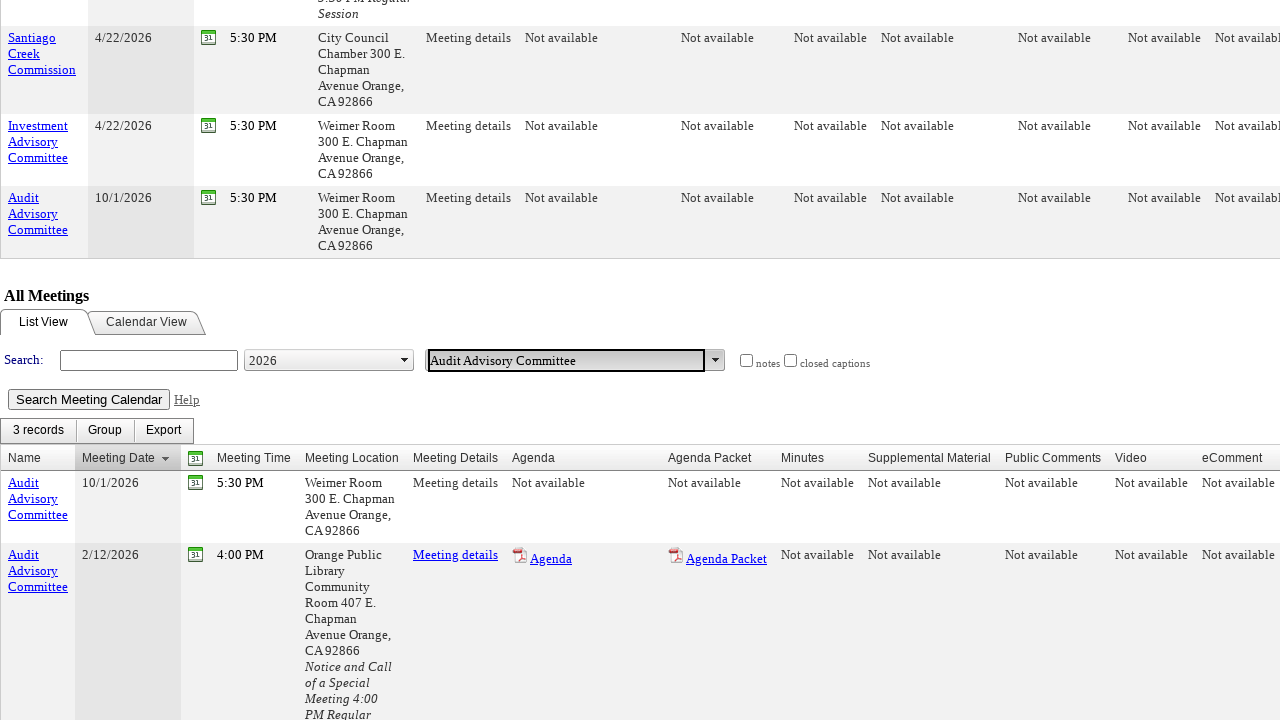

Meetings table loaded successfully
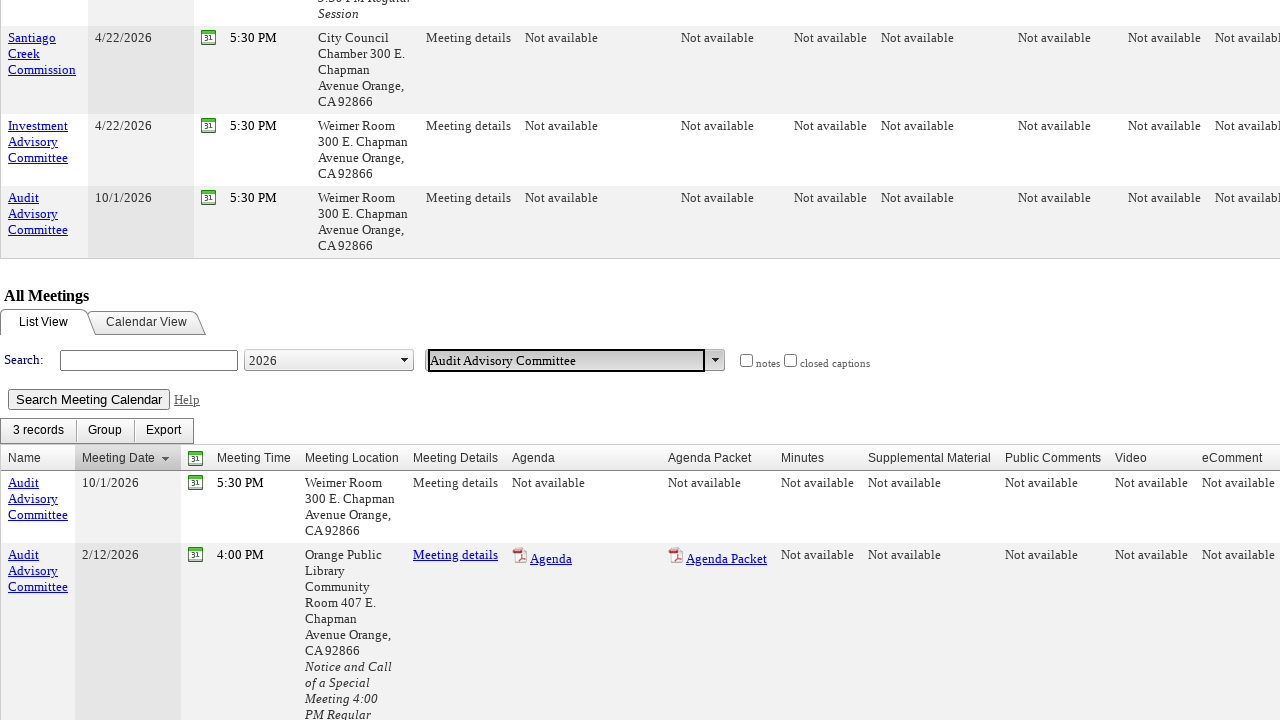

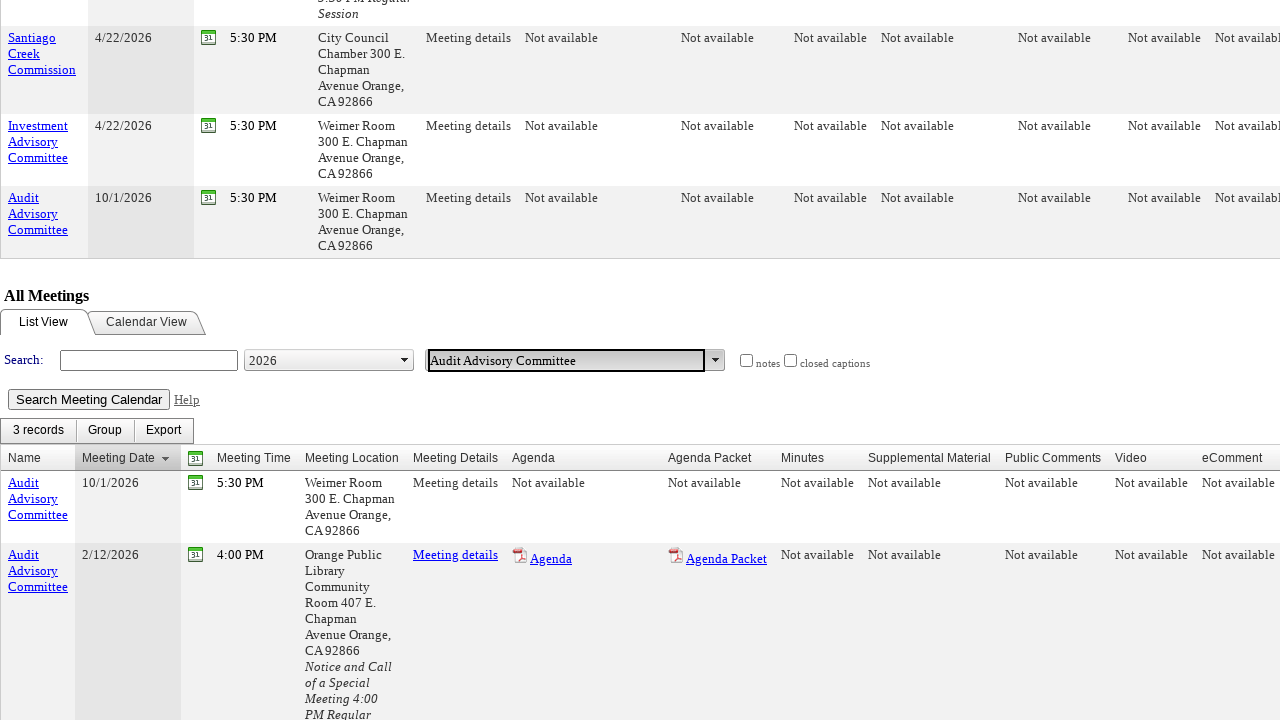